Tests dynamic loading by clicking a button and waiting for hidden content to become visible

Starting URL: http://the-internet.herokuapp.com/dynamic_loading/1

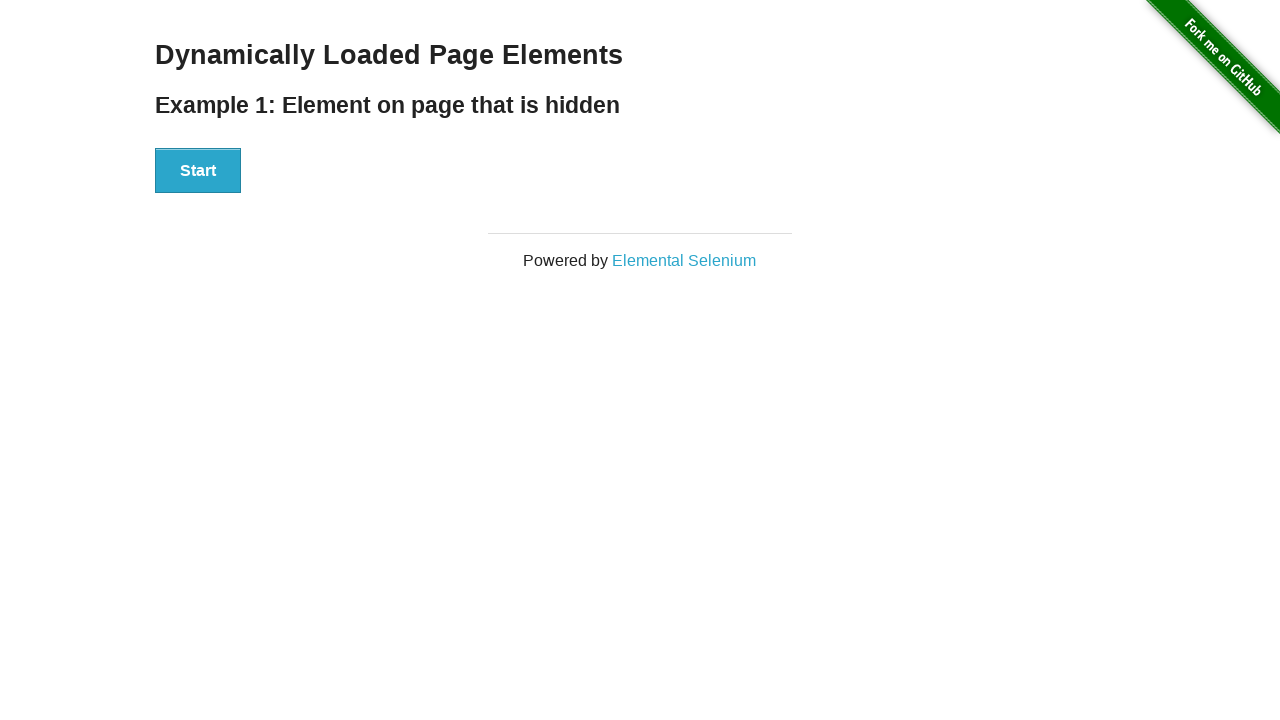

Clicked the start button to trigger dynamic loading at (198, 171) on xpath=//div[@id='start']/button
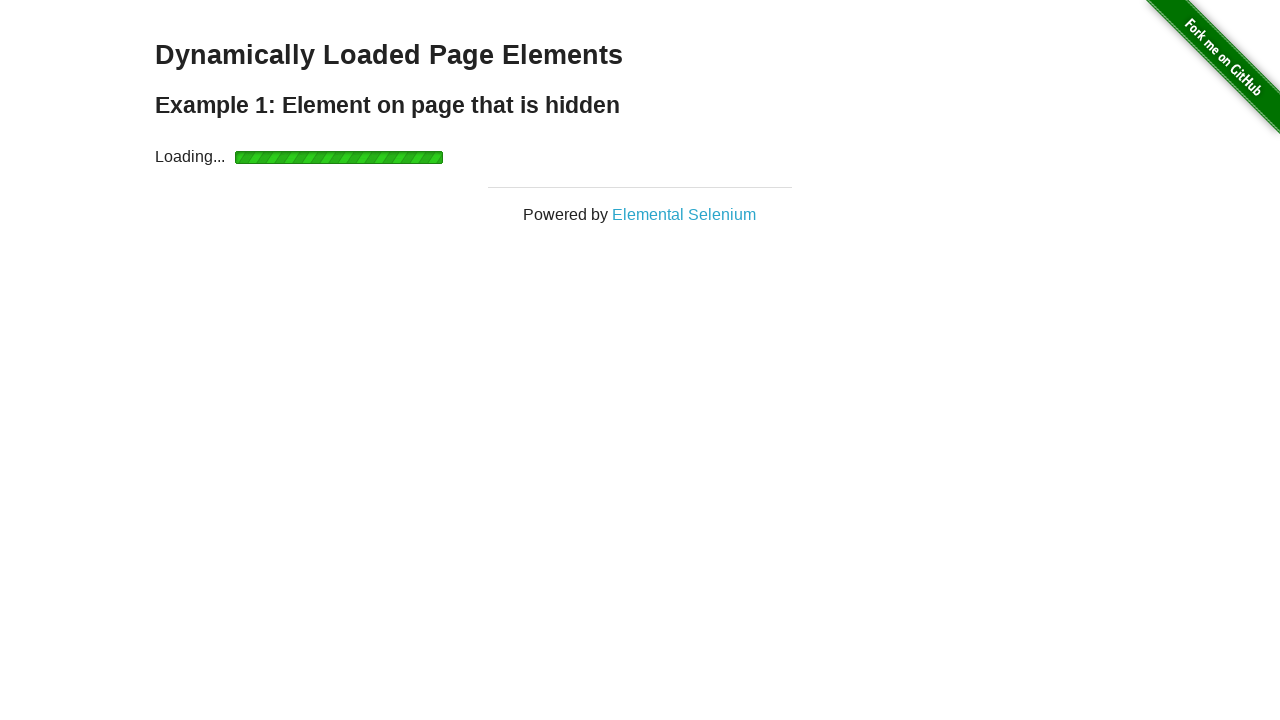

Waited for finish element to become visible
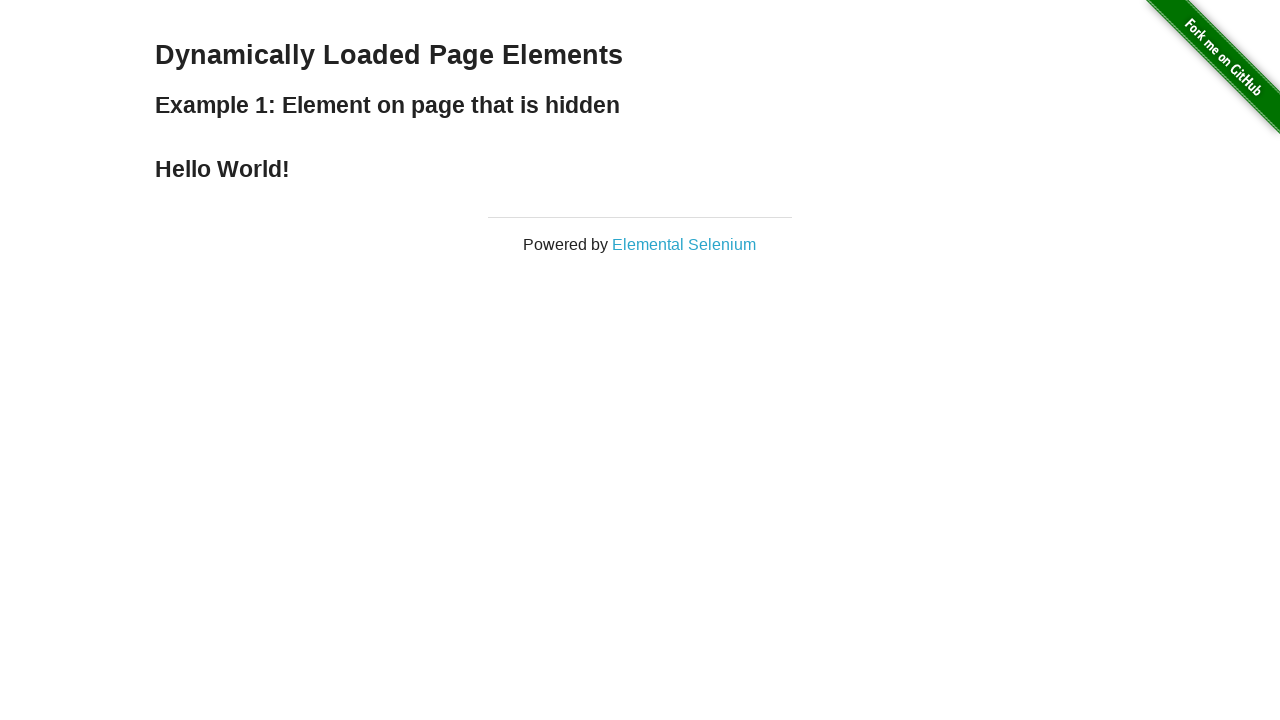

Retrieved text content from finish element
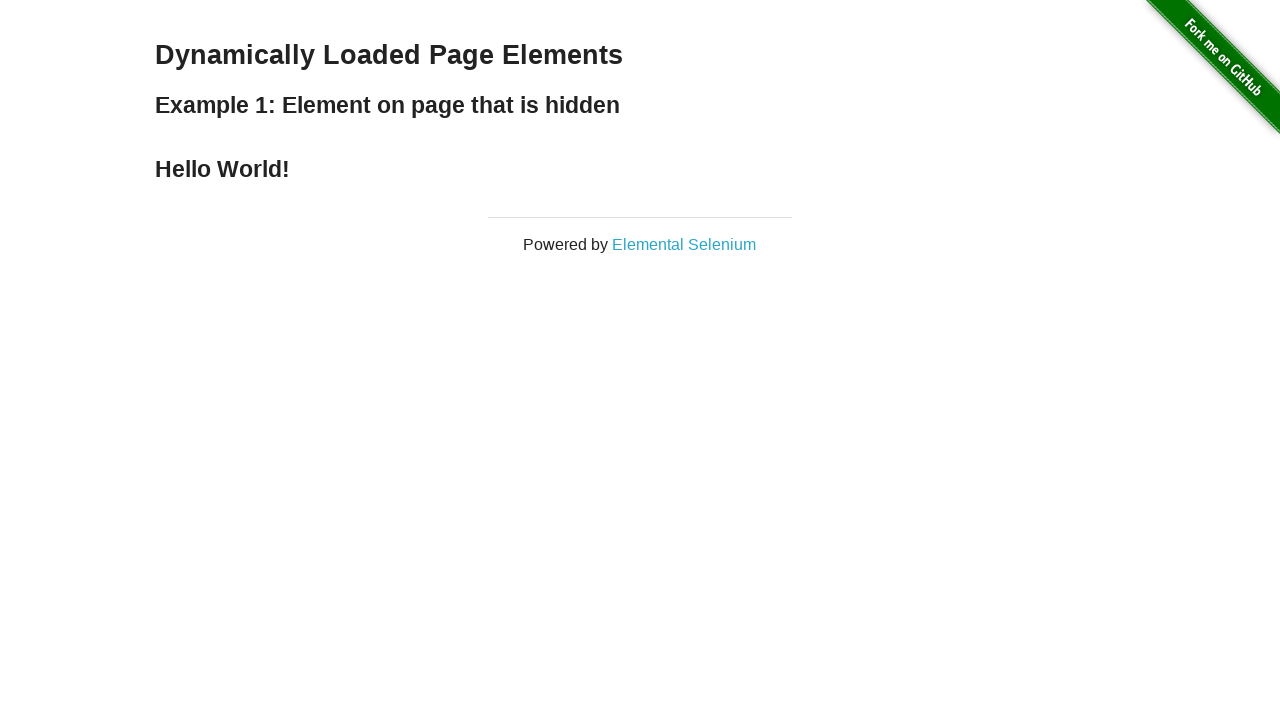

Verified that finish text contains 'Hello World!'
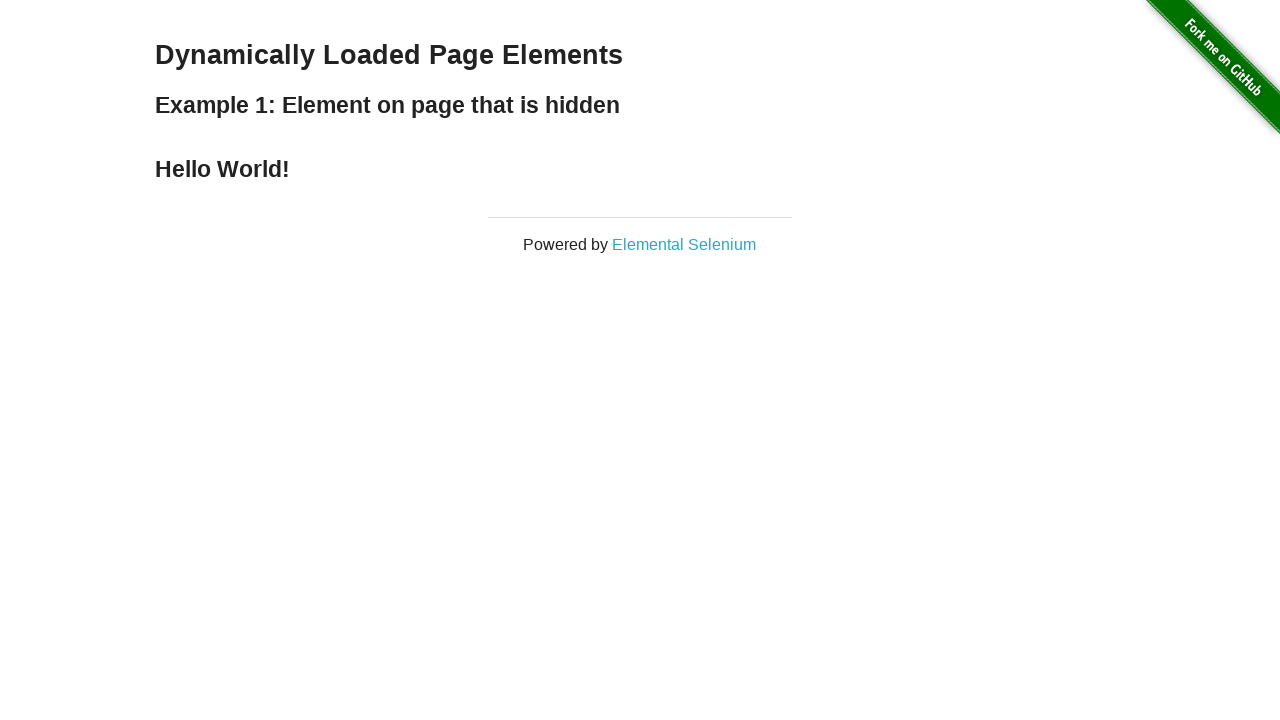

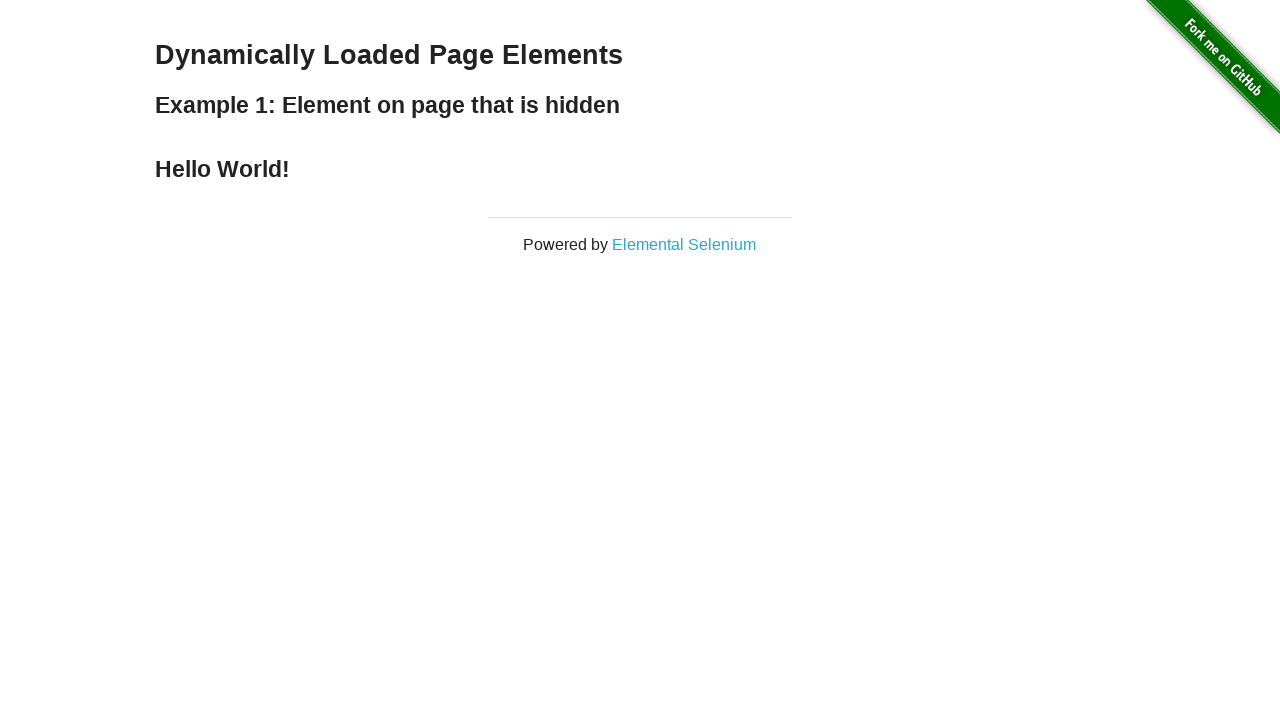